Tests browser navigation across multiple pages on phptravels.com, comparing page titles, and verifying browser back/refresh functionality

Starting URL: https://phptravels.com/demo

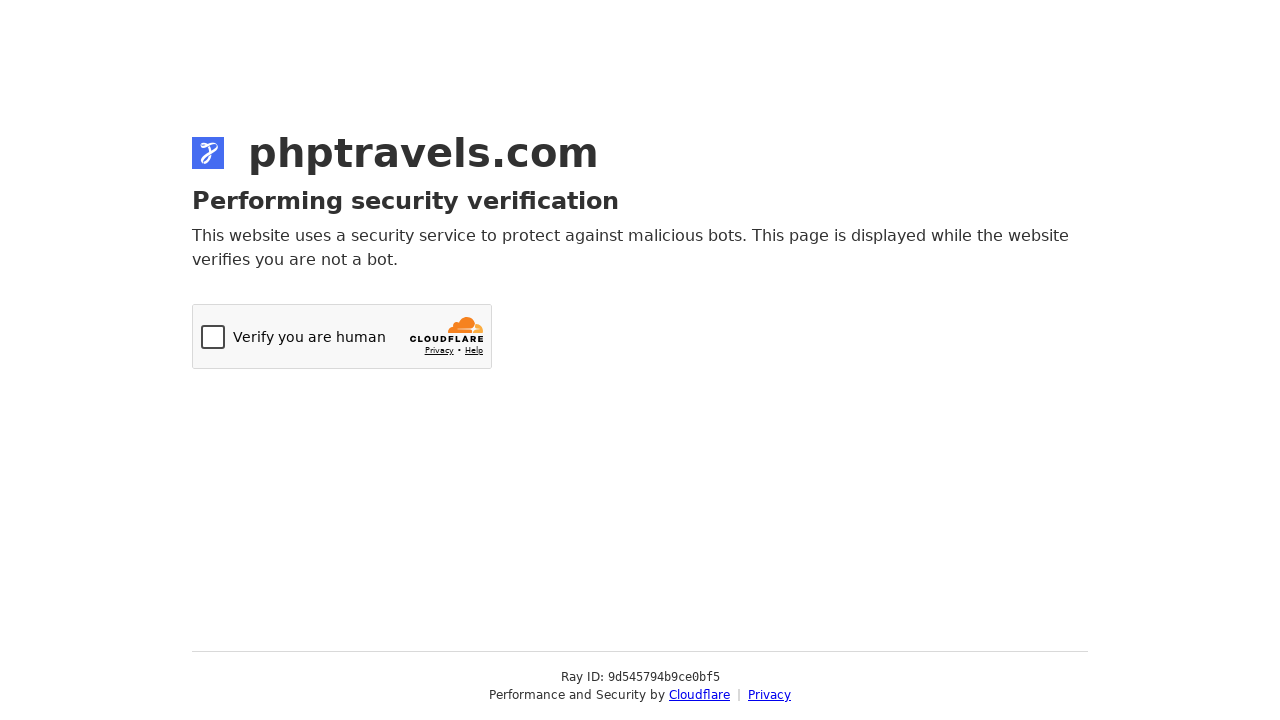

Retrieved title of demo page
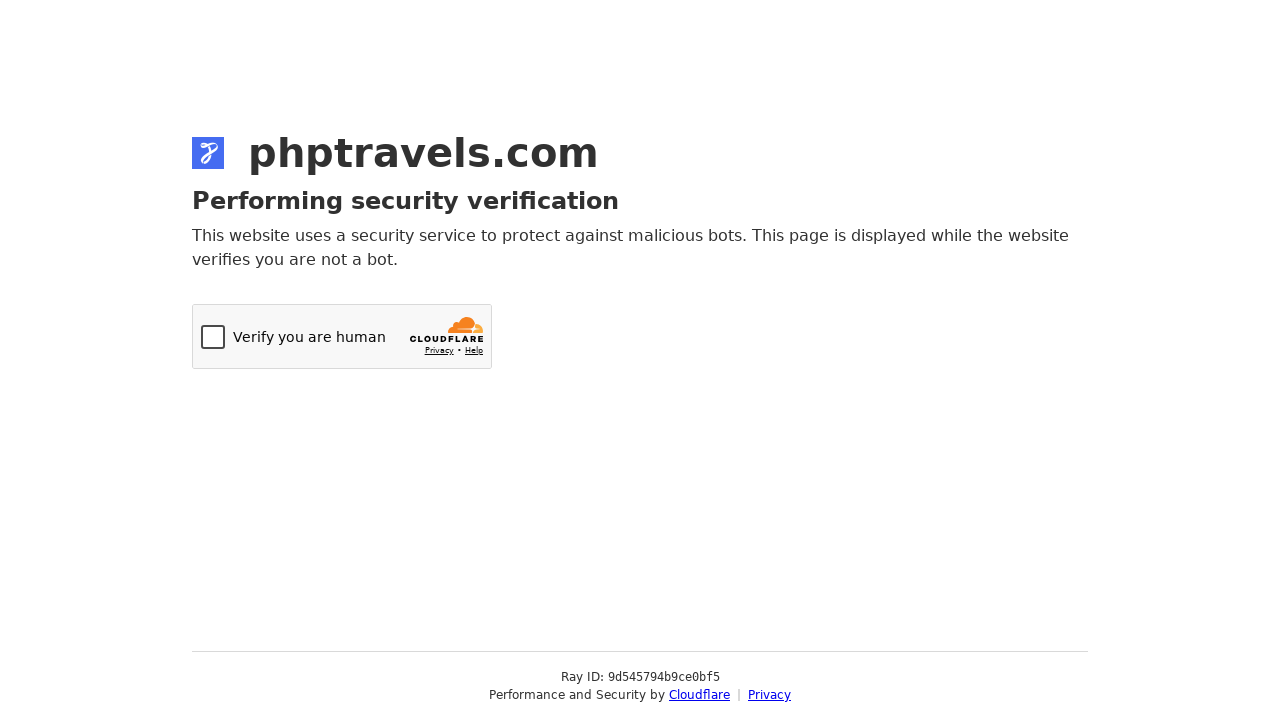

Navigated to login page at phptravels.org/login
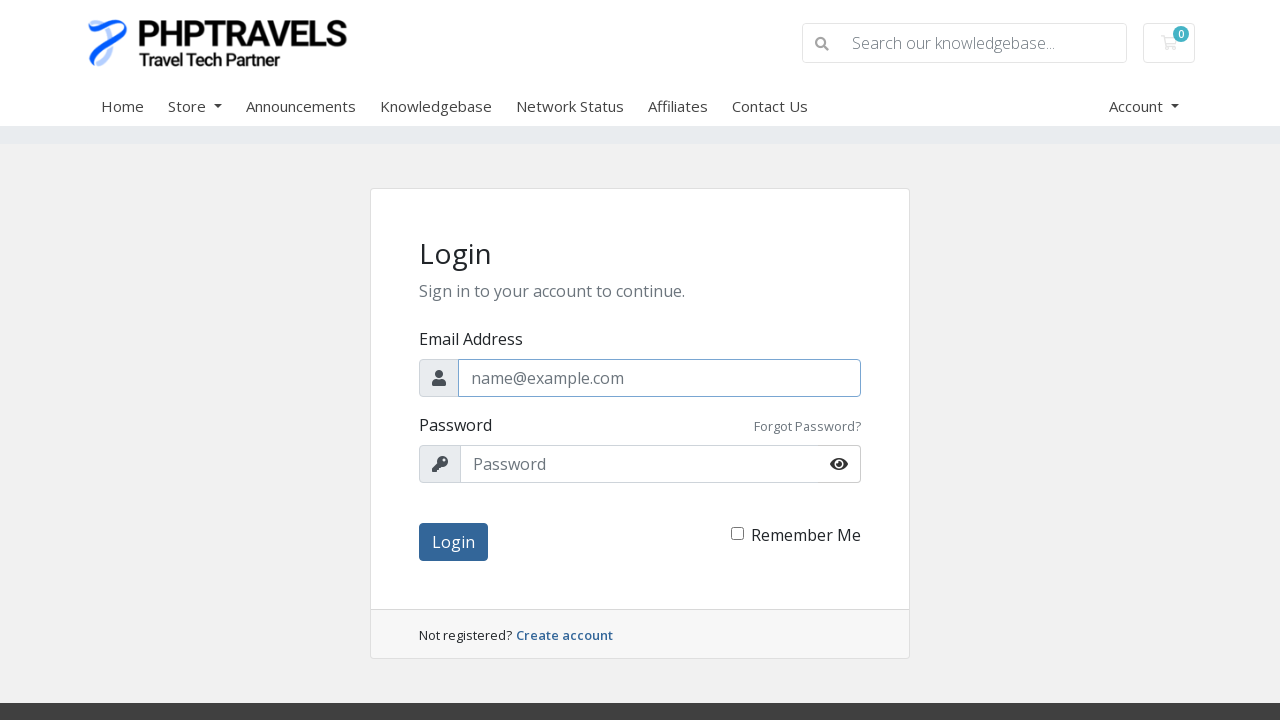

Retrieved title of login page
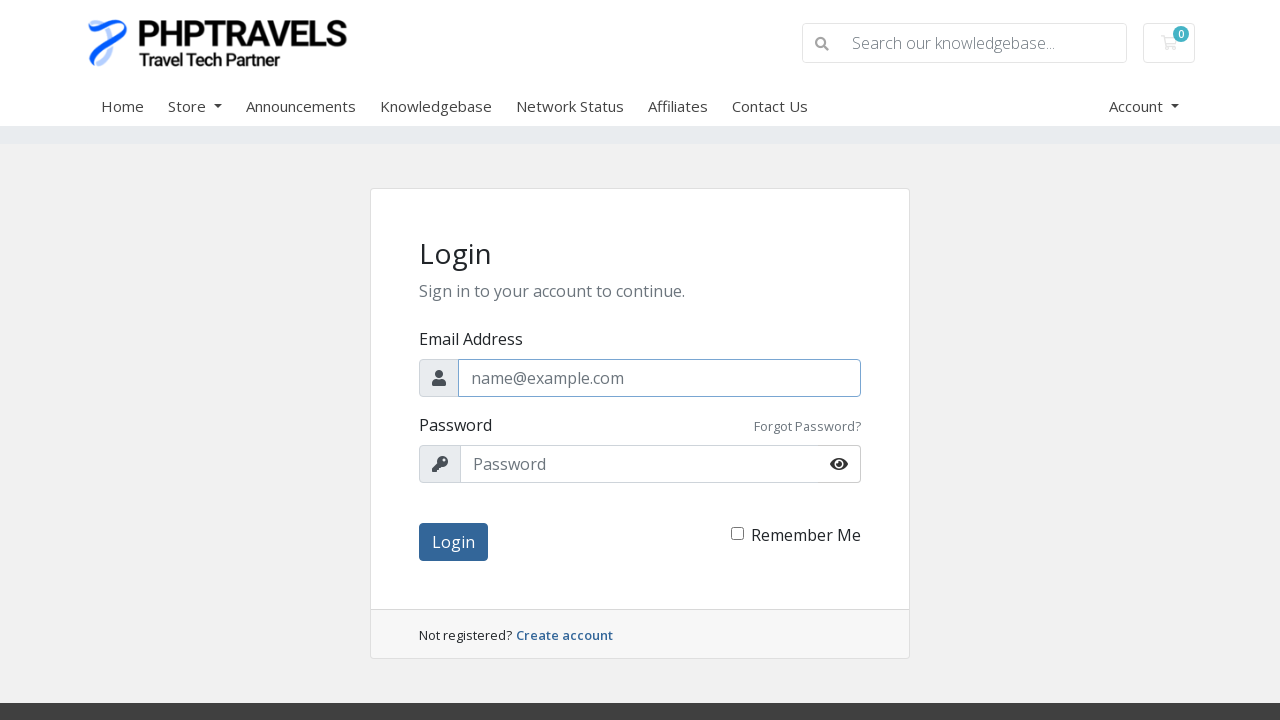

Verified: demo page and login page have different titles
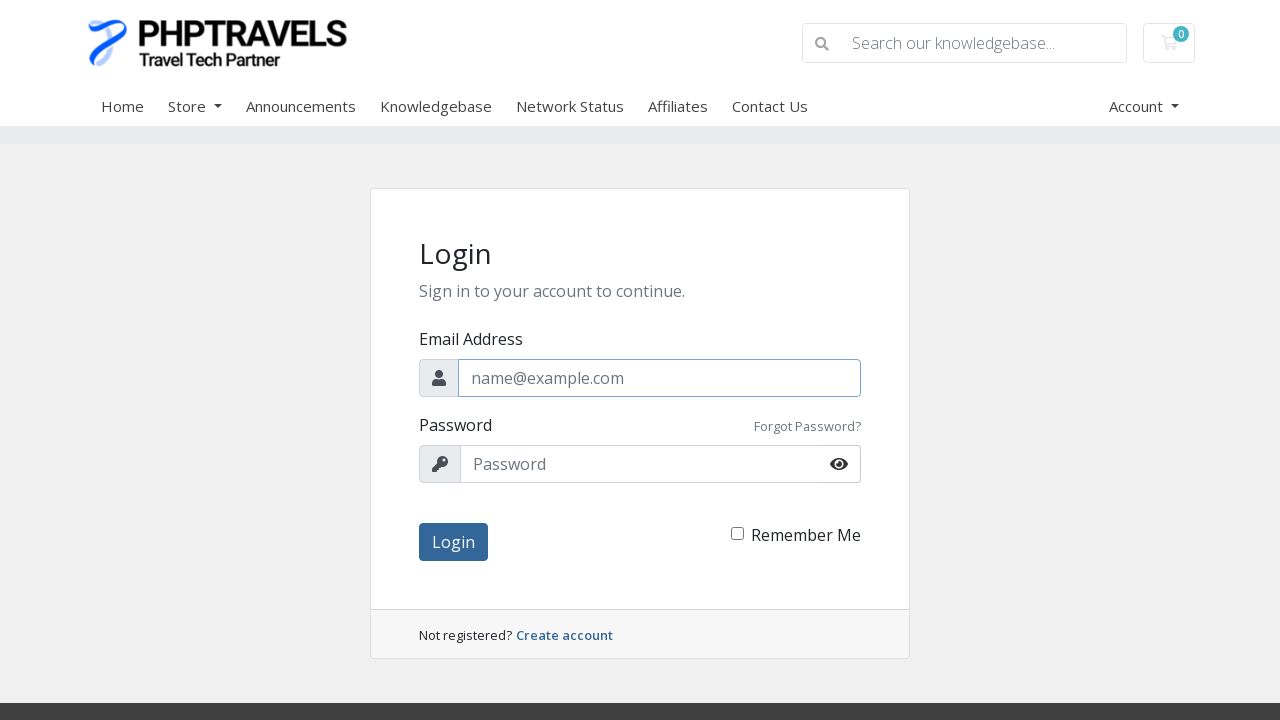

Navigated back to demo page at phptravels.com/demo
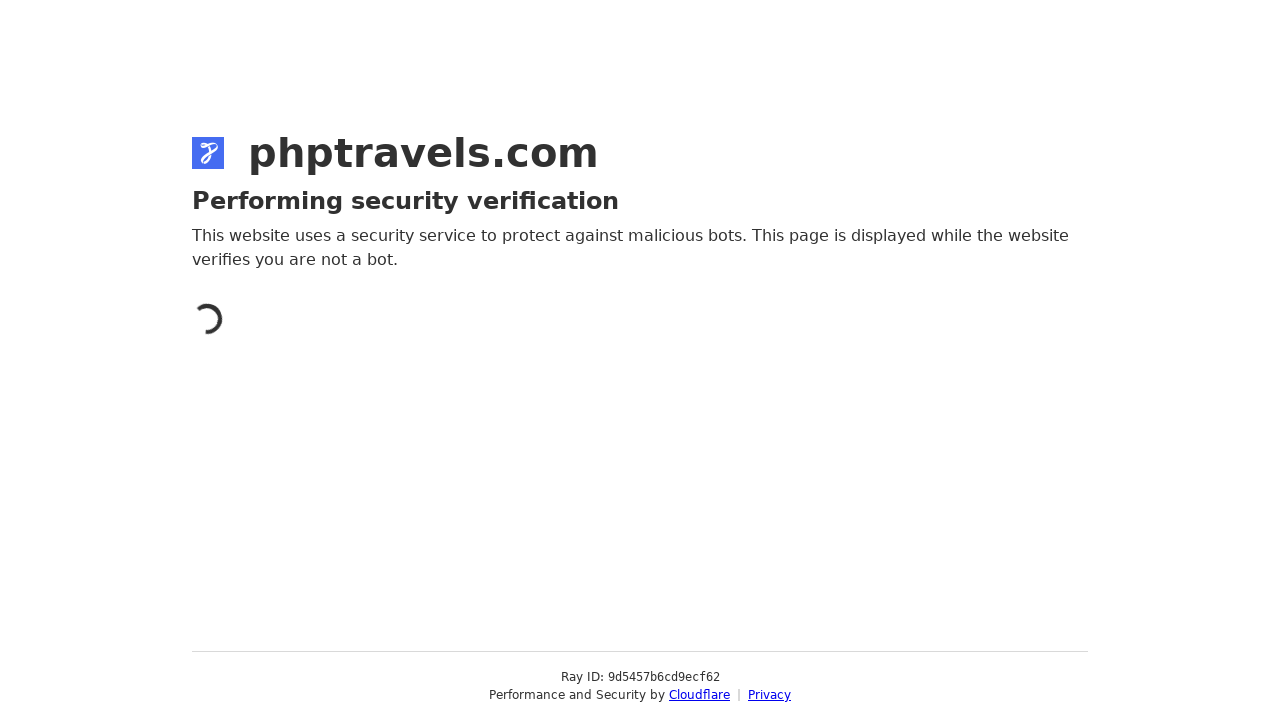

Retrieved current URL from demo page
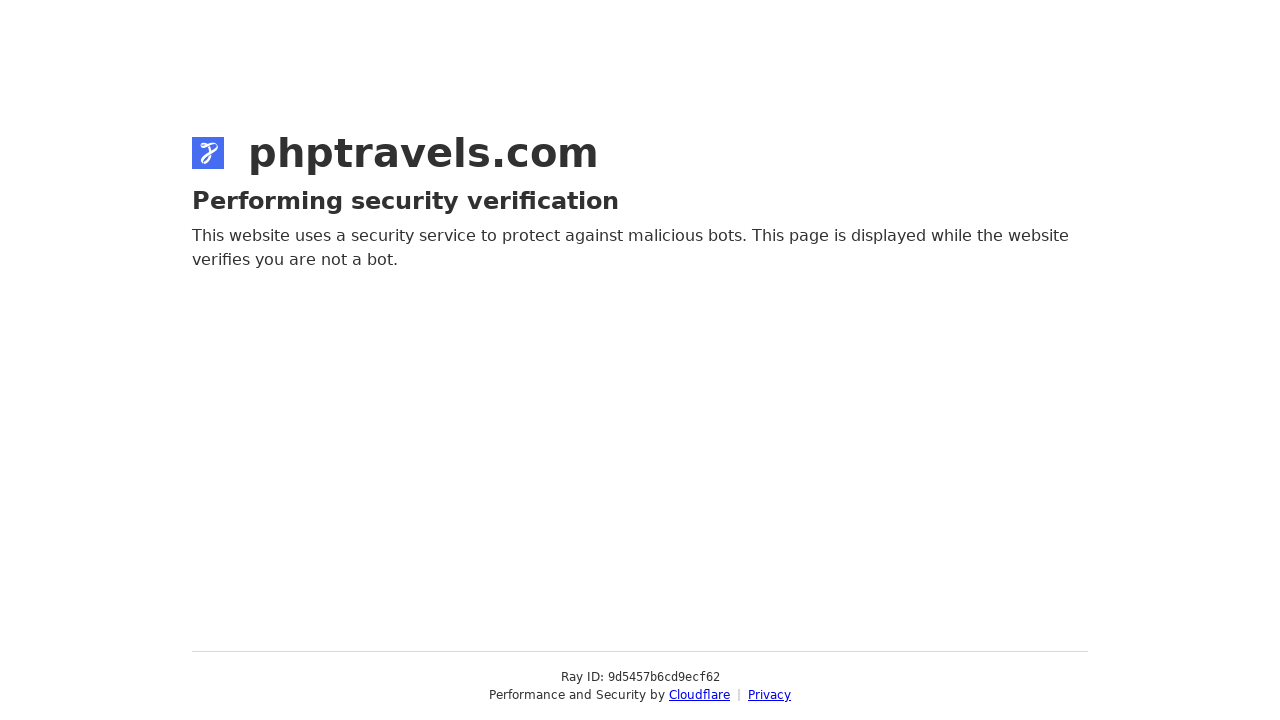

Navigated to order page at phptravels.com/order
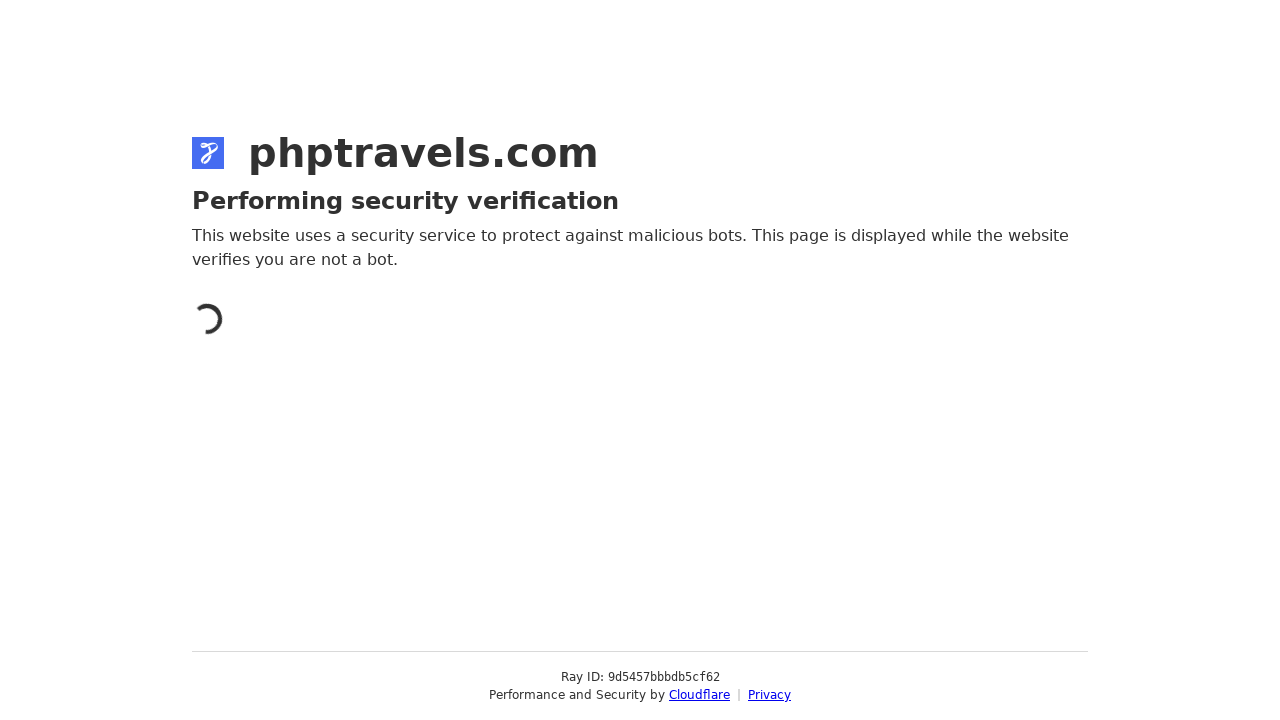

Tested browser back navigation from order page
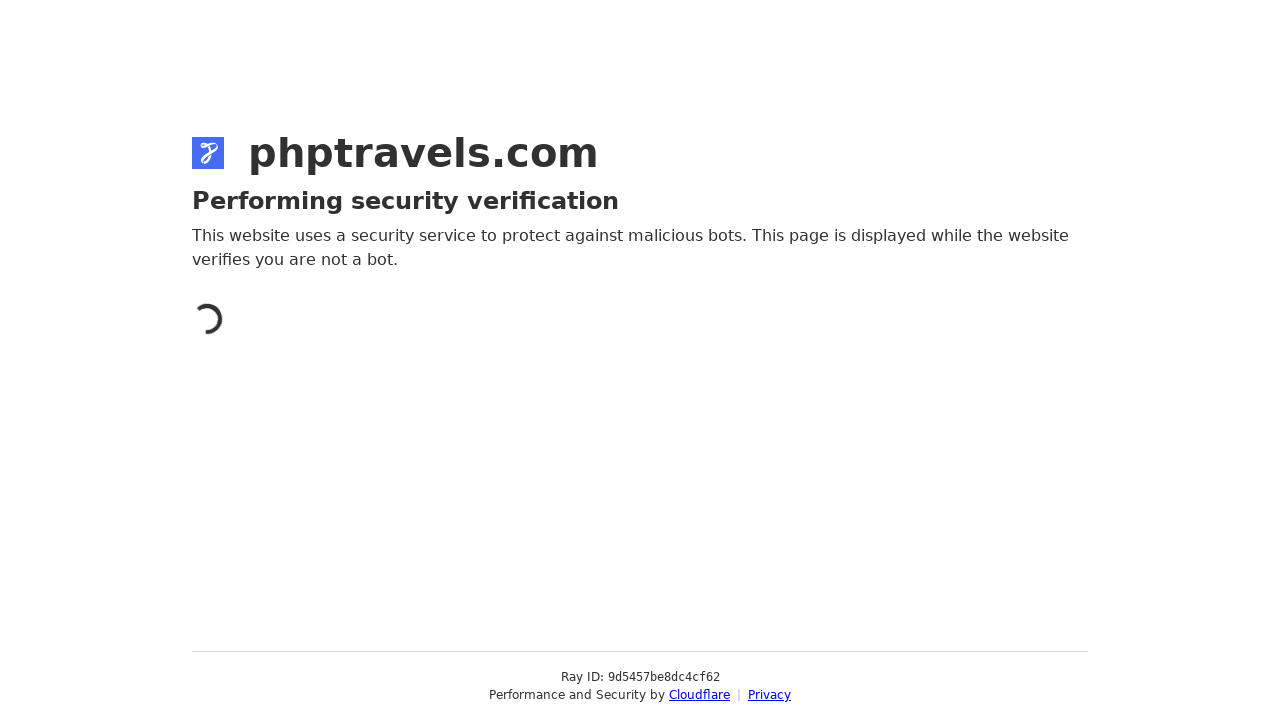

Tested browser refresh on current page
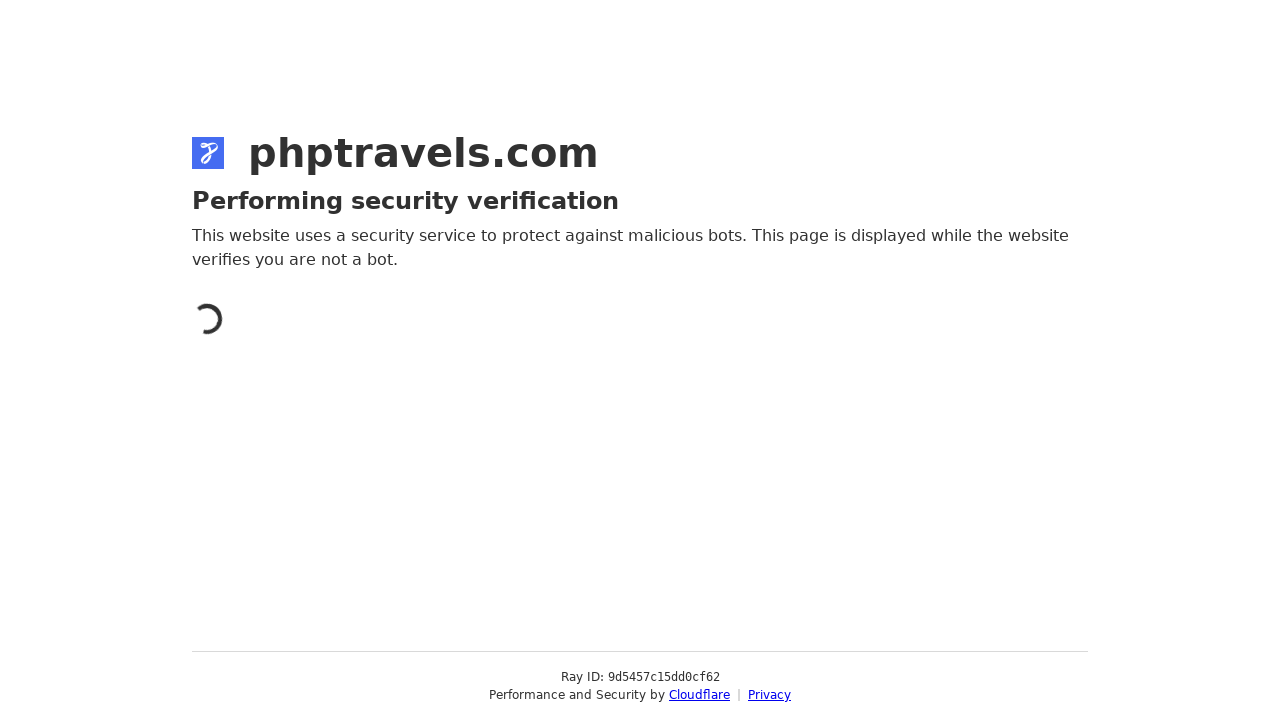

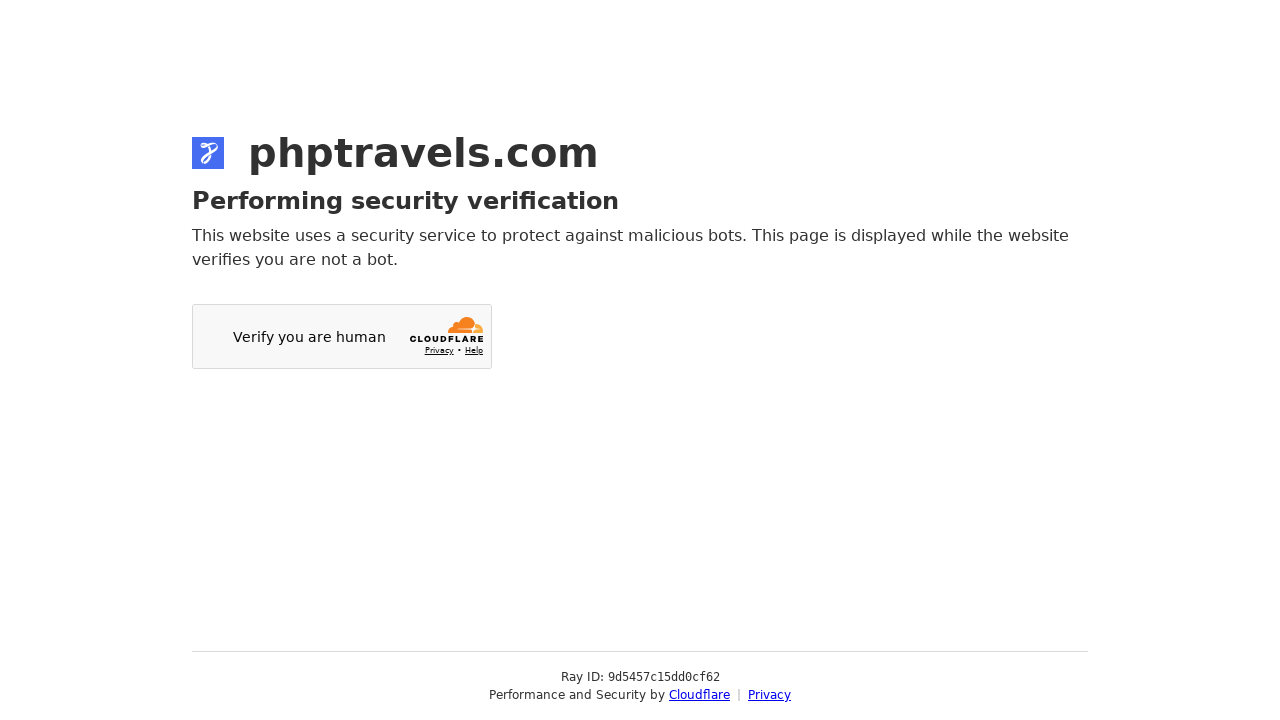